Tests iframe interaction by switching to an iframe and verifying elements can be accessed within it

Starting URL: https://rahulshettyacademy.com/AutomationPractice/

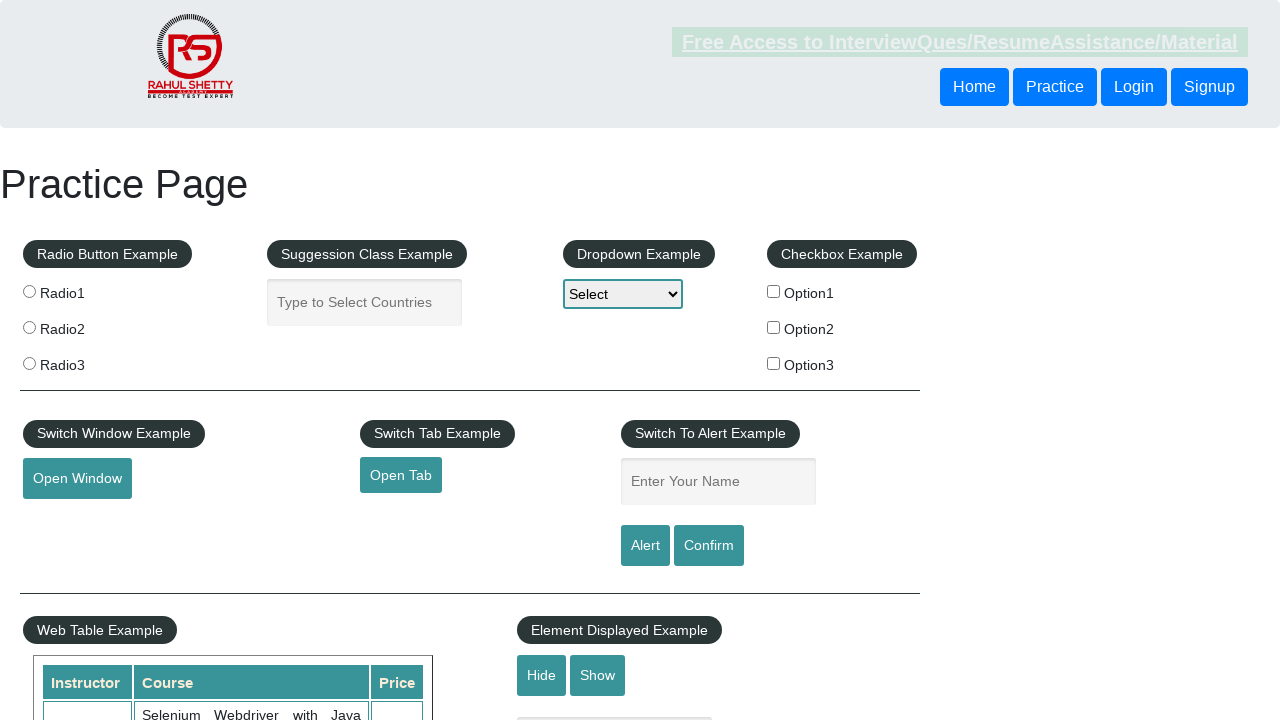

Waited for heading element on main page to load
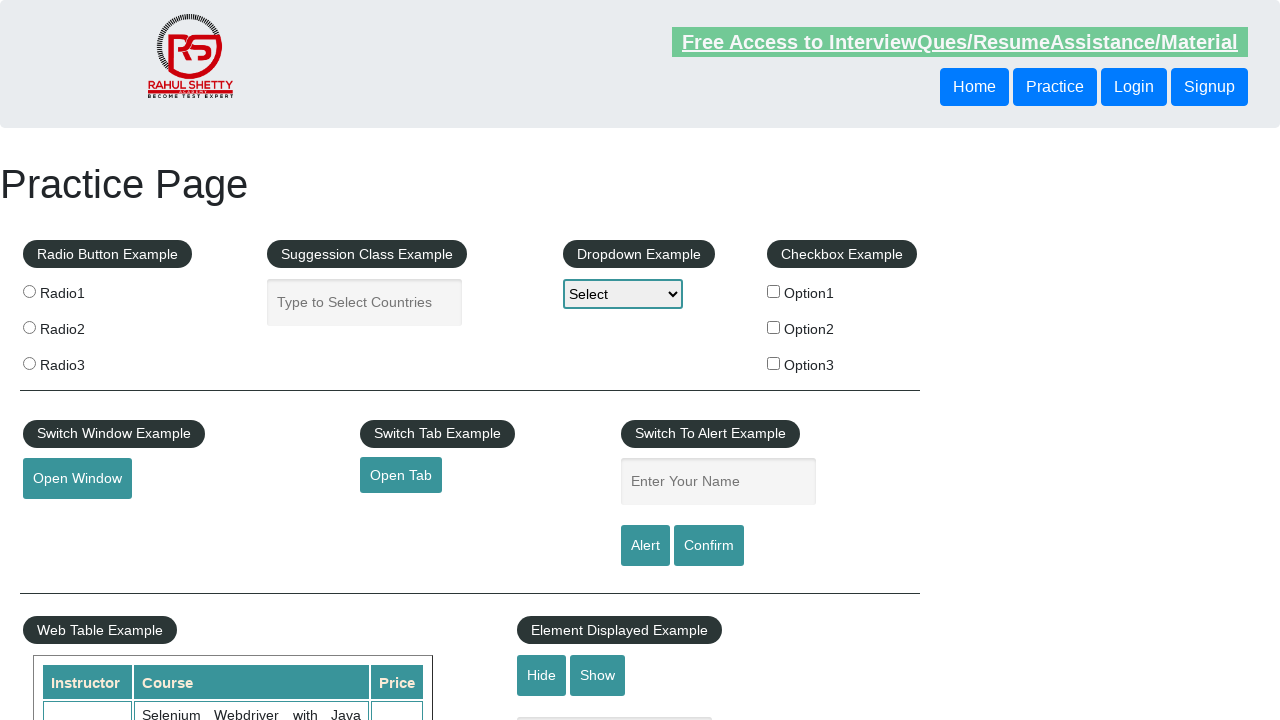

Located iframe with id 'courses-iframe'
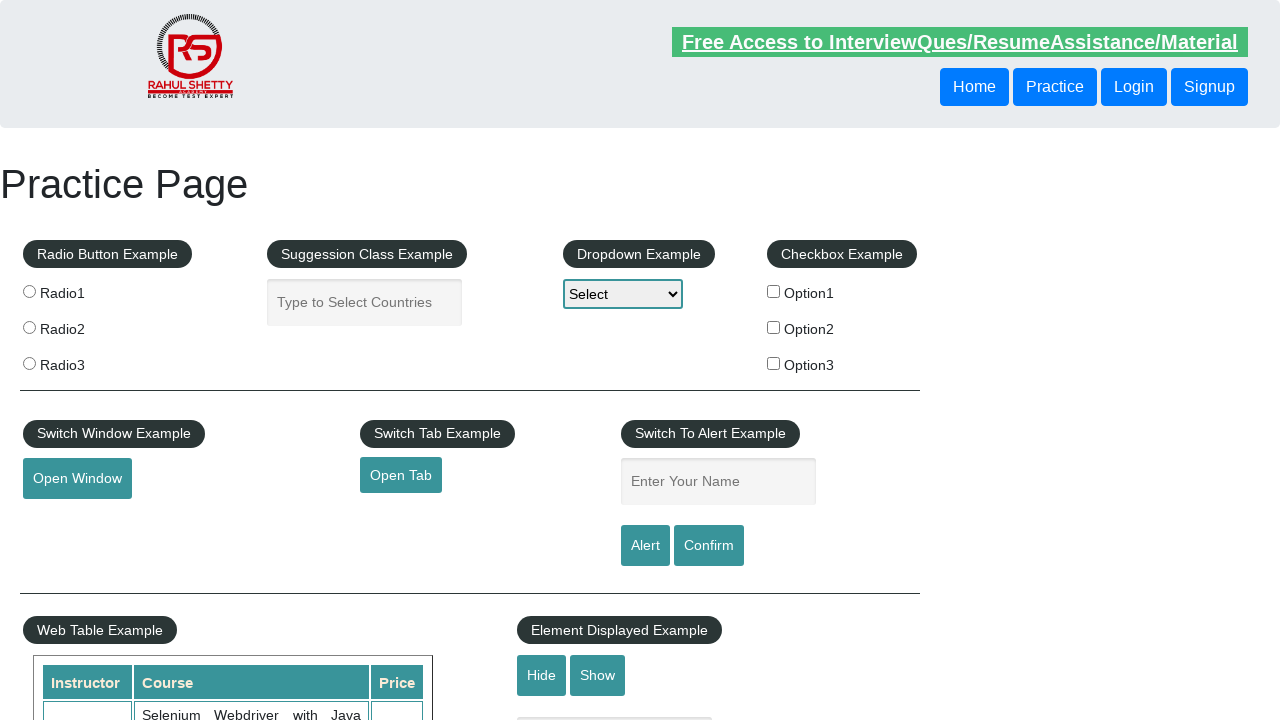

Verified element exists inside iframe by waiting for it to load
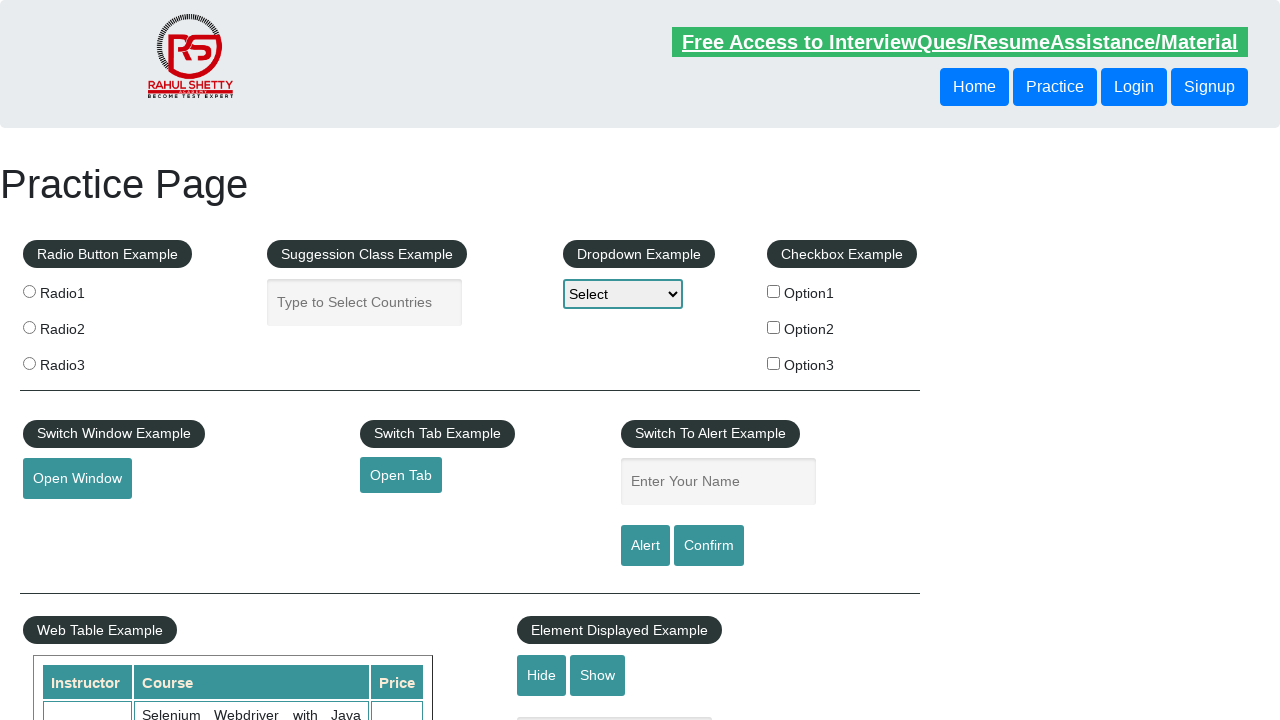

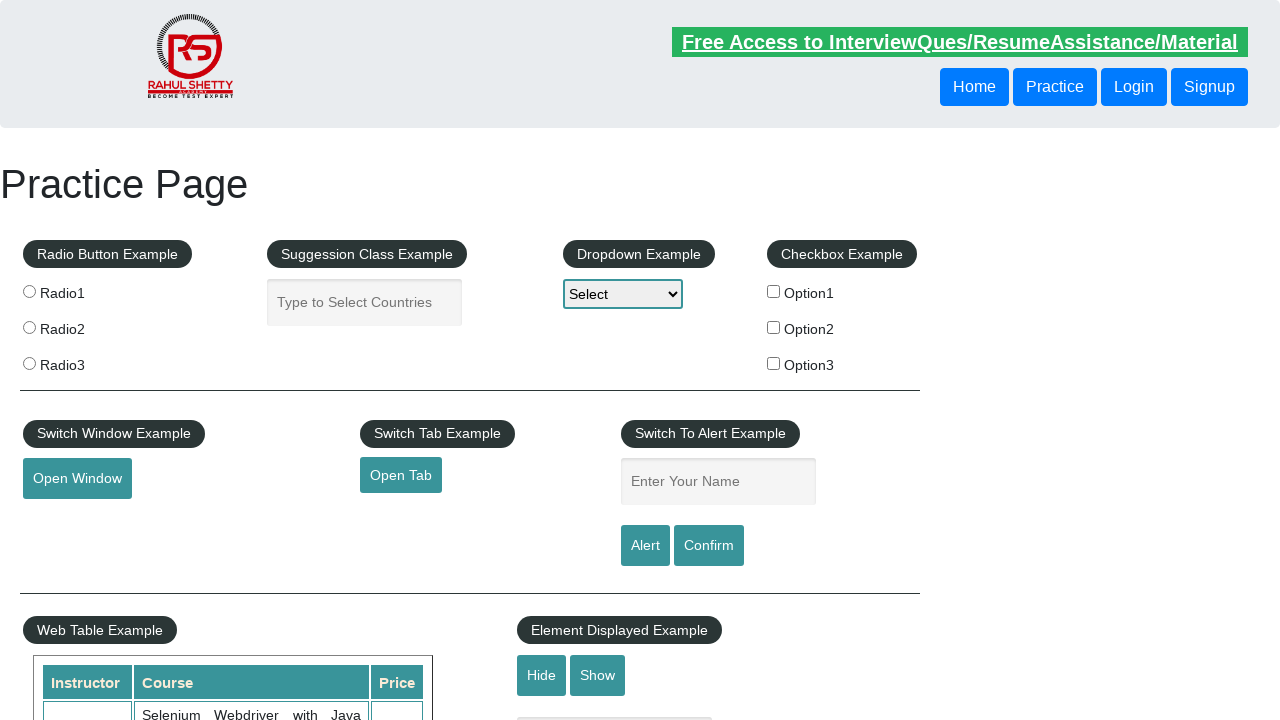